Navigates to a practice automation page, scrolls to a web table, and interacts with table elements to verify their presence

Starting URL: https://www.rahulshettyacademy.com/AutomationPractice/

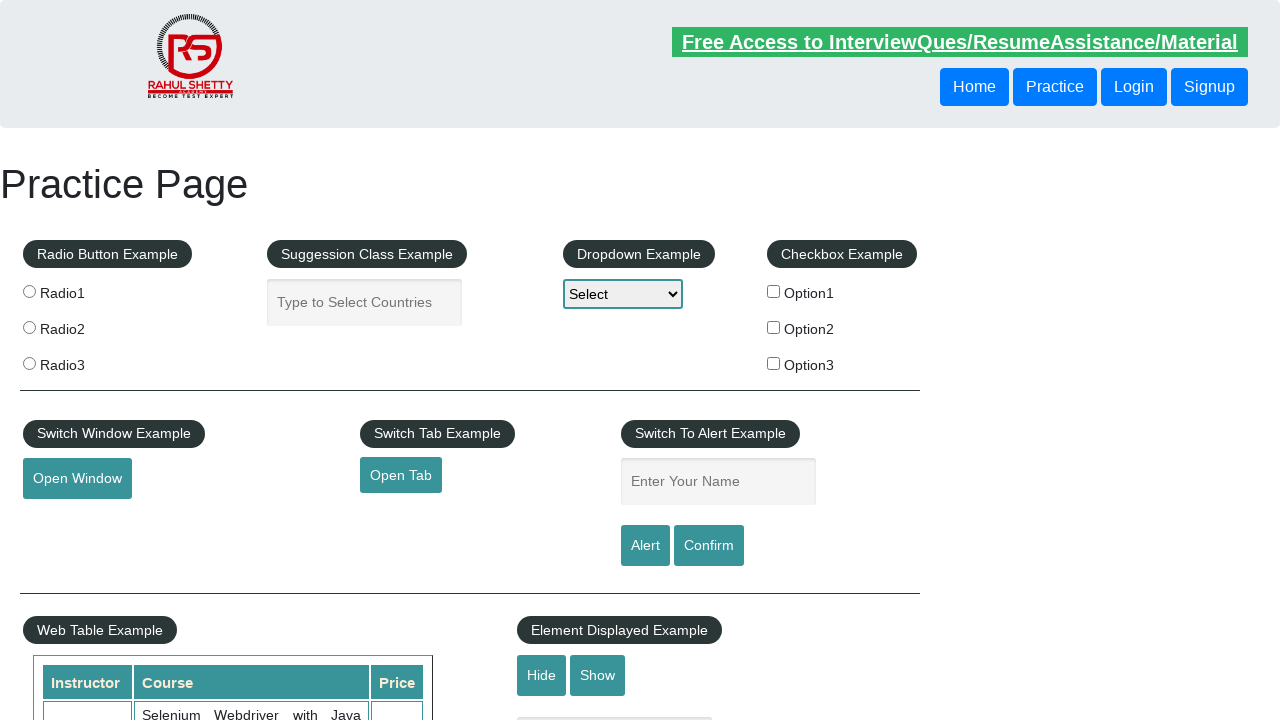

Scrolled down 500 pixels to view table section
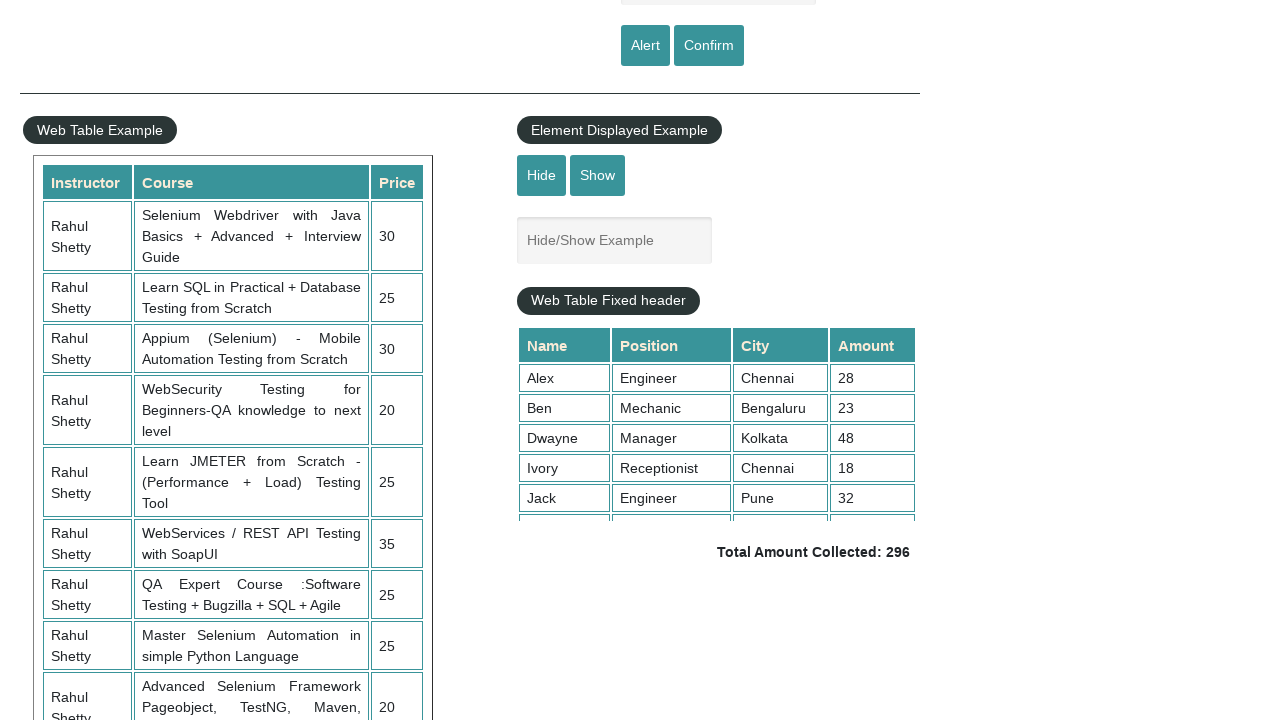

Web table with name 'courses' is now visible
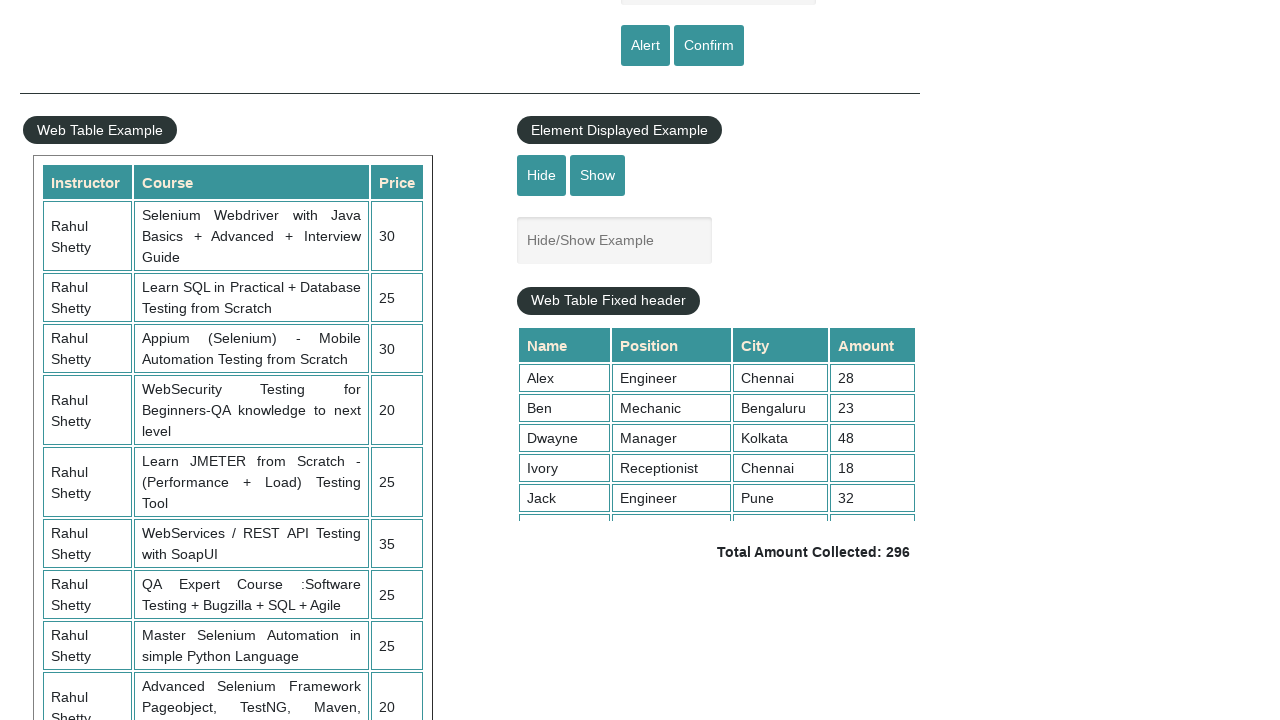

Table column headers are present and visible
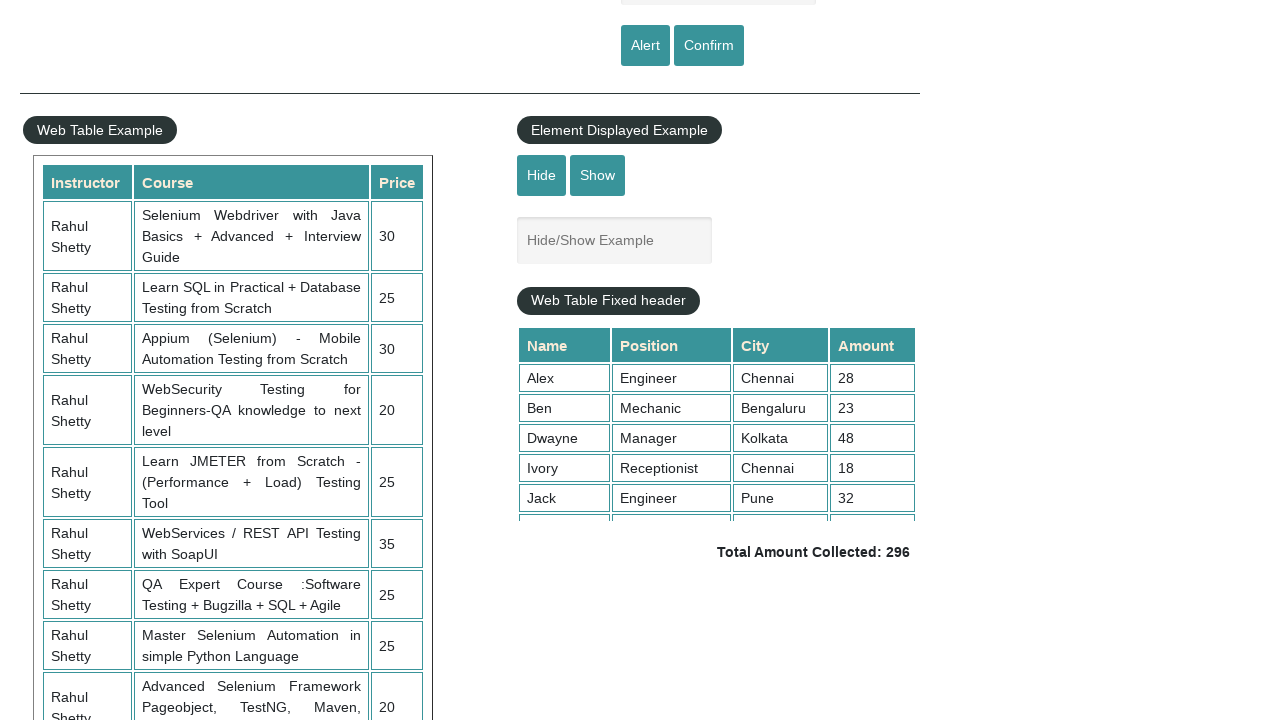

Table rows are present in the table body
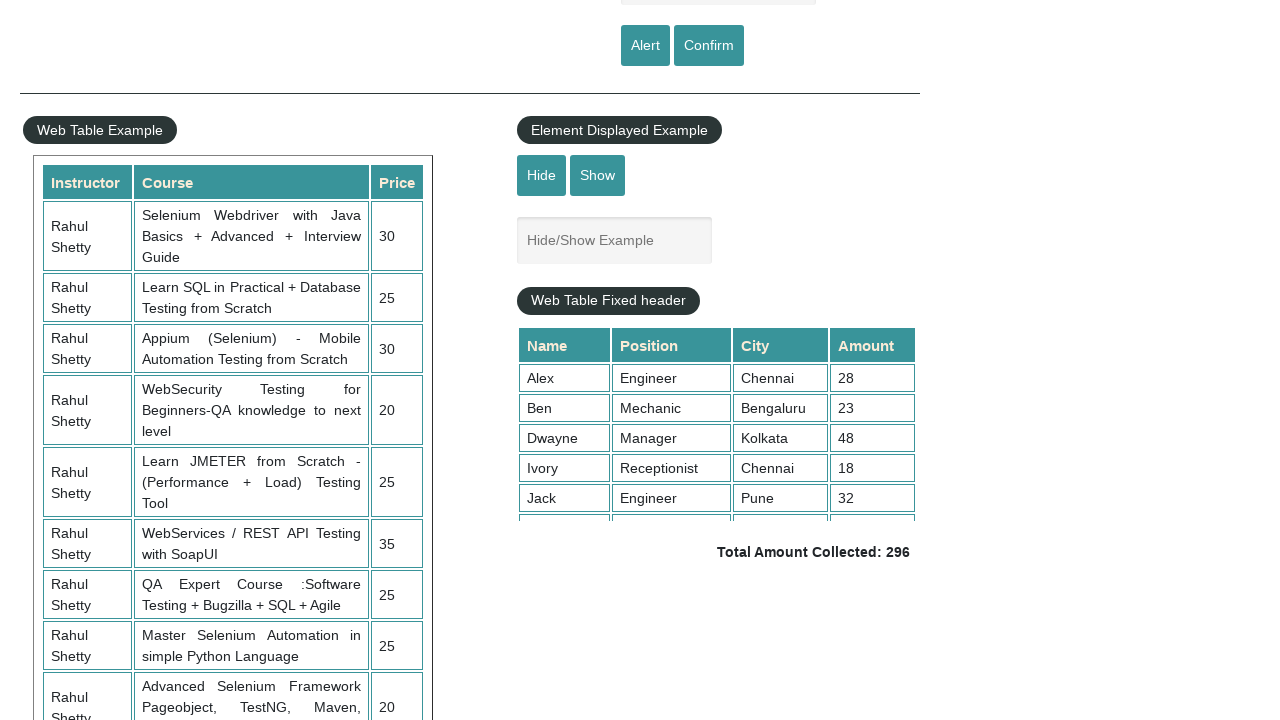

Third row of table with table data cells is accessible
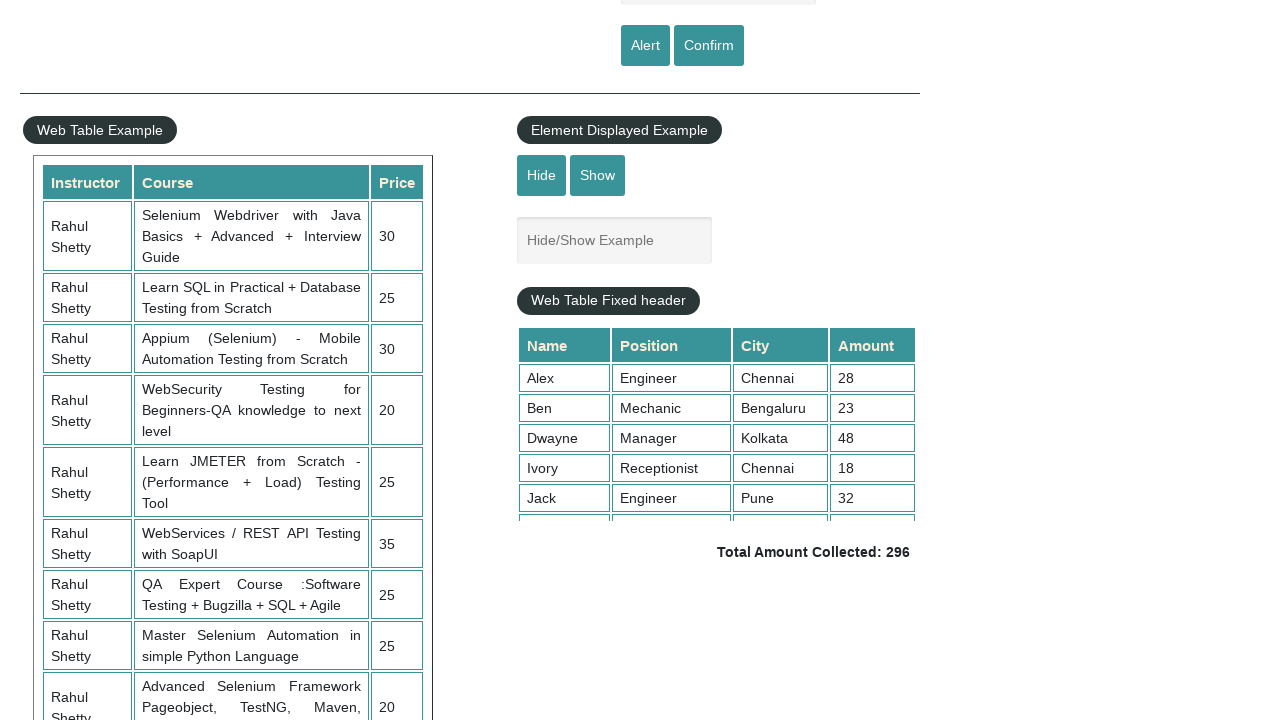

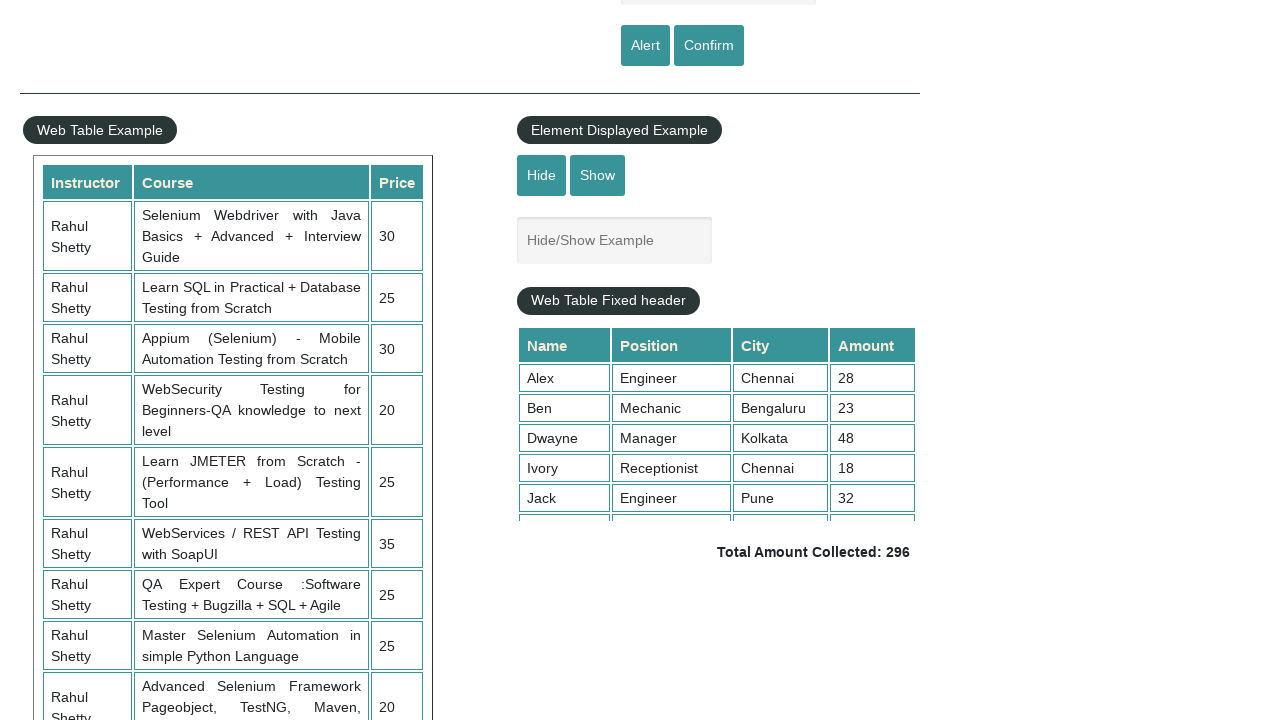